Tests API mocking by intercepting the fruits API endpoint and replacing the response with multiple custom items, then verifying one of them appears on the page.

Starting URL: https://demo.playwright.dev/api-mocking

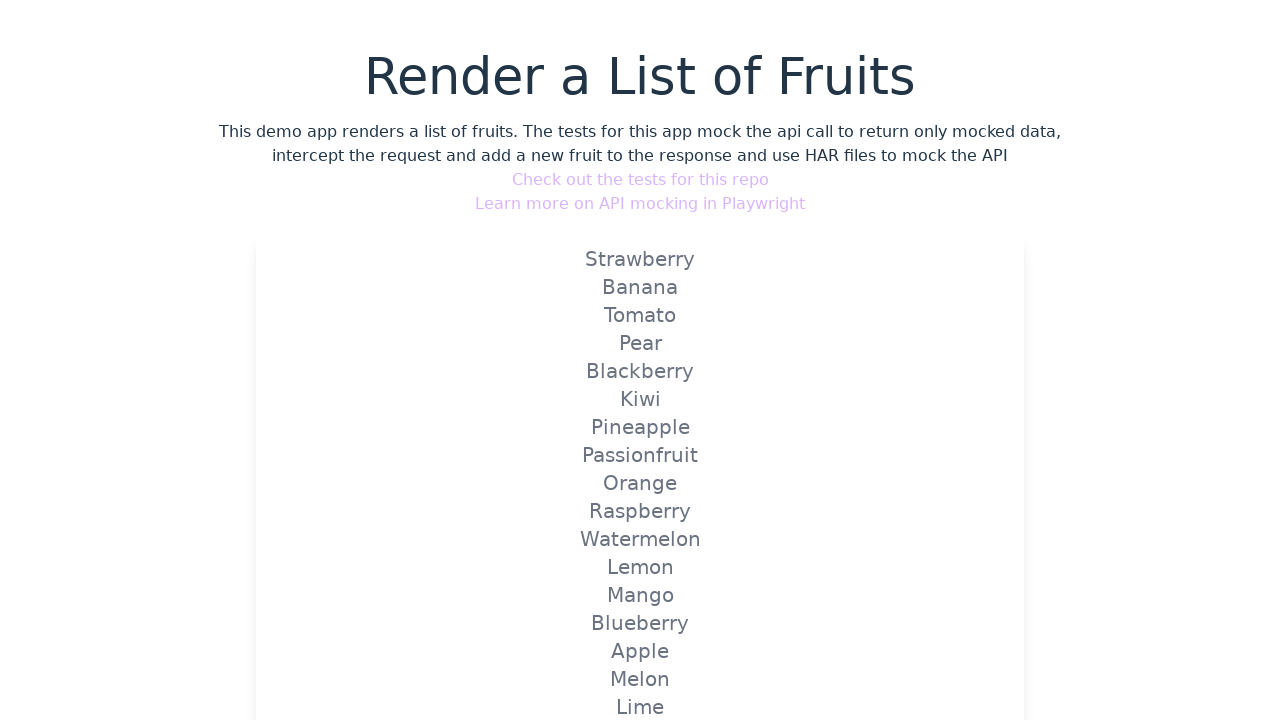

Set up route interception to mock fruits API with custom data
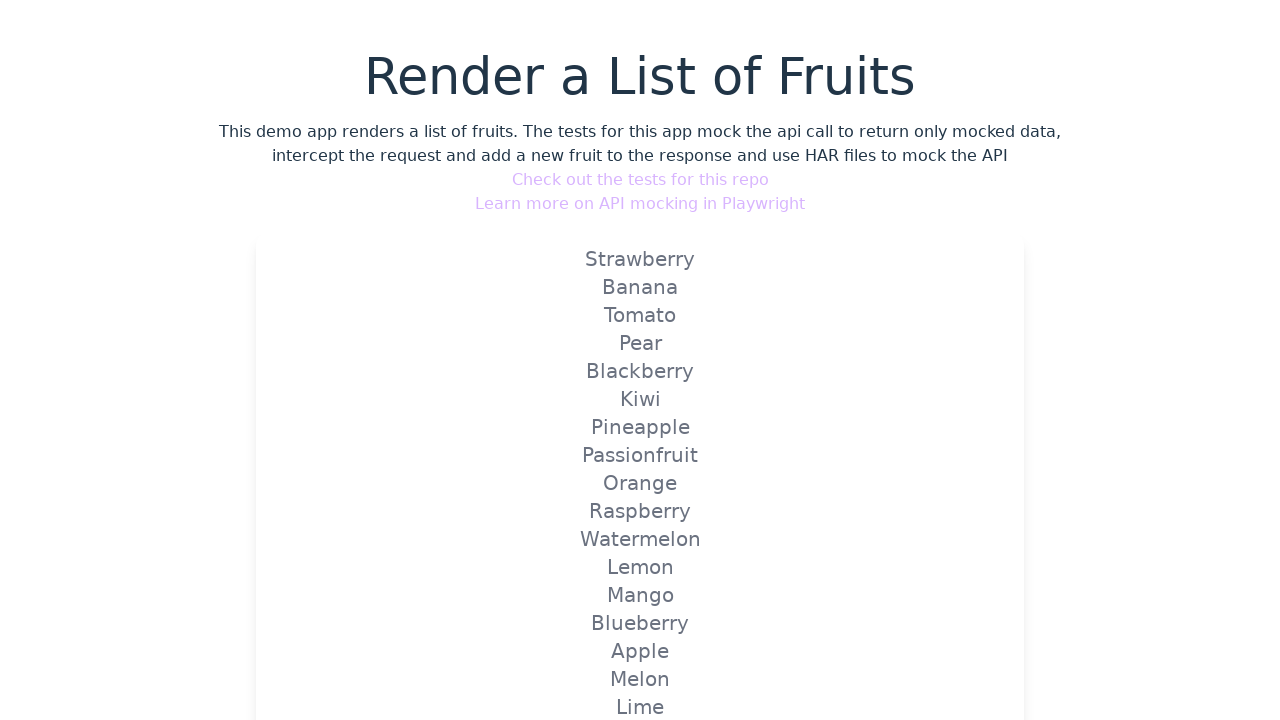

Navigated to API mocking demo page
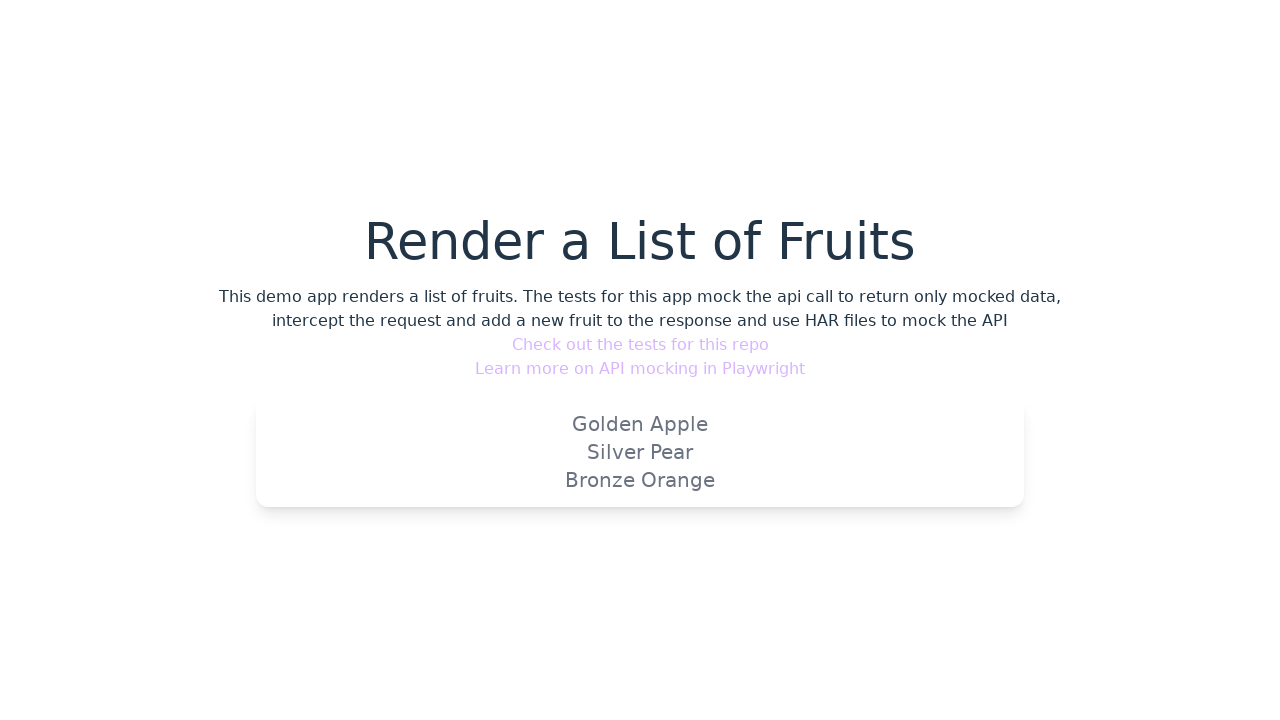

Verified that mocked fruit 'Golden Apple' appears on the page
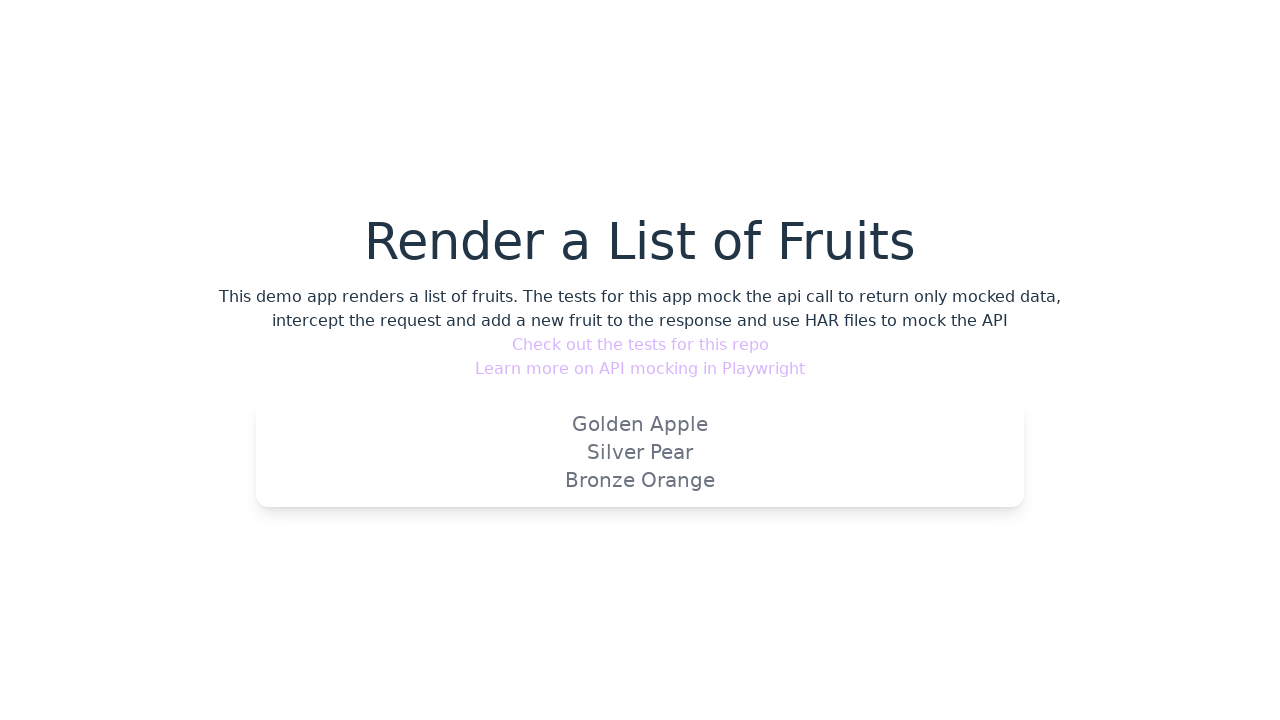

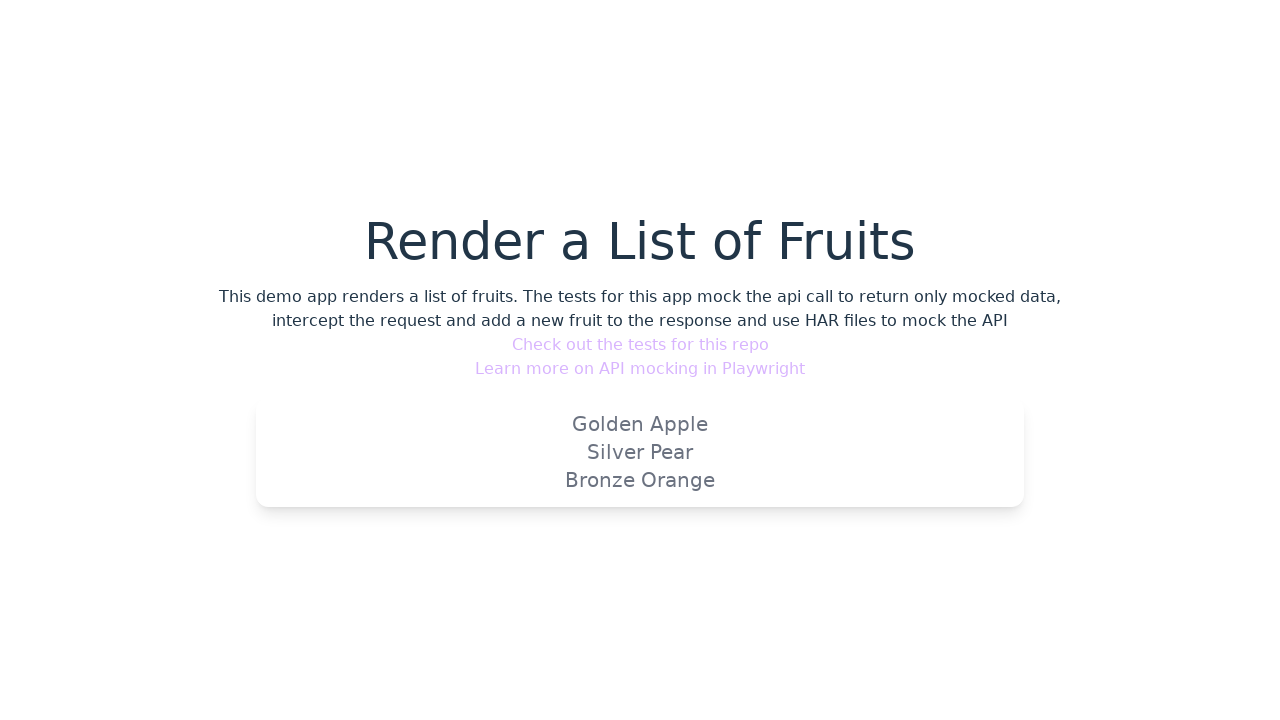